Tests dynamic content by loading the page, reloading it, and verifying that content changes between loads.

Starting URL: https://the-internet.herokuapp.com/

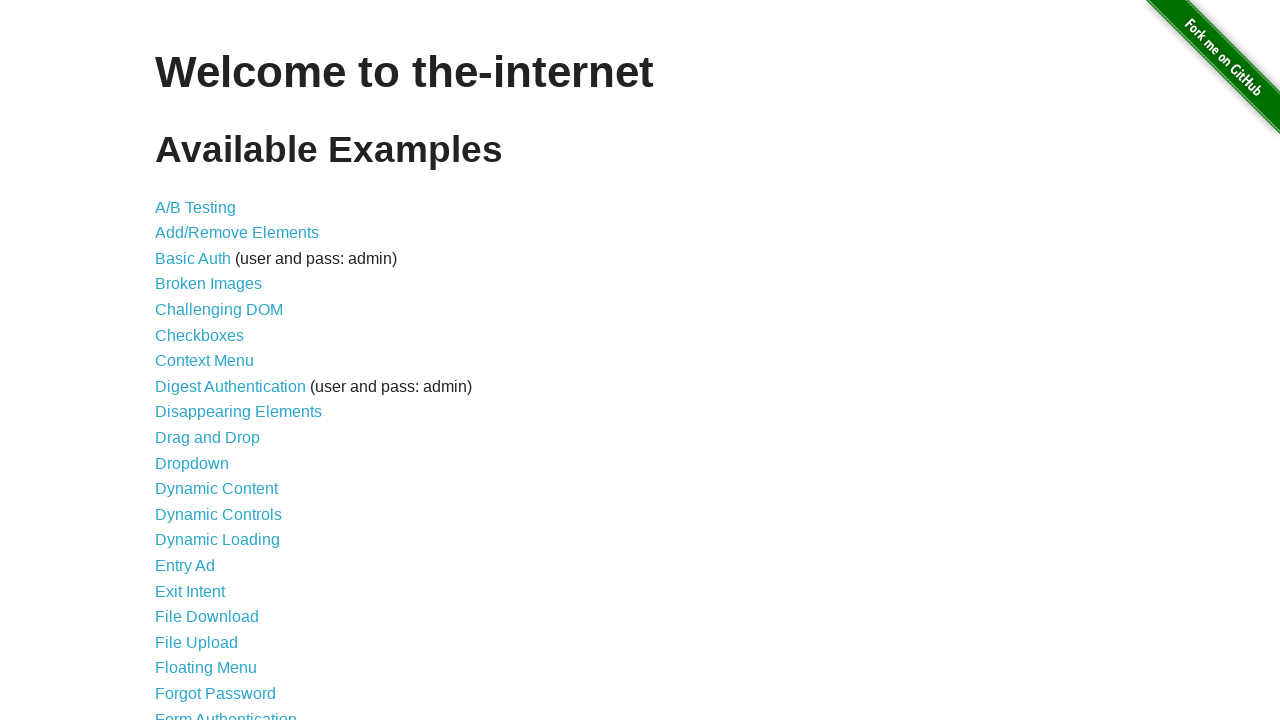

Clicked on Dynamic Content link at (216, 489) on a >> internal:has-text="Dynamic Content"i
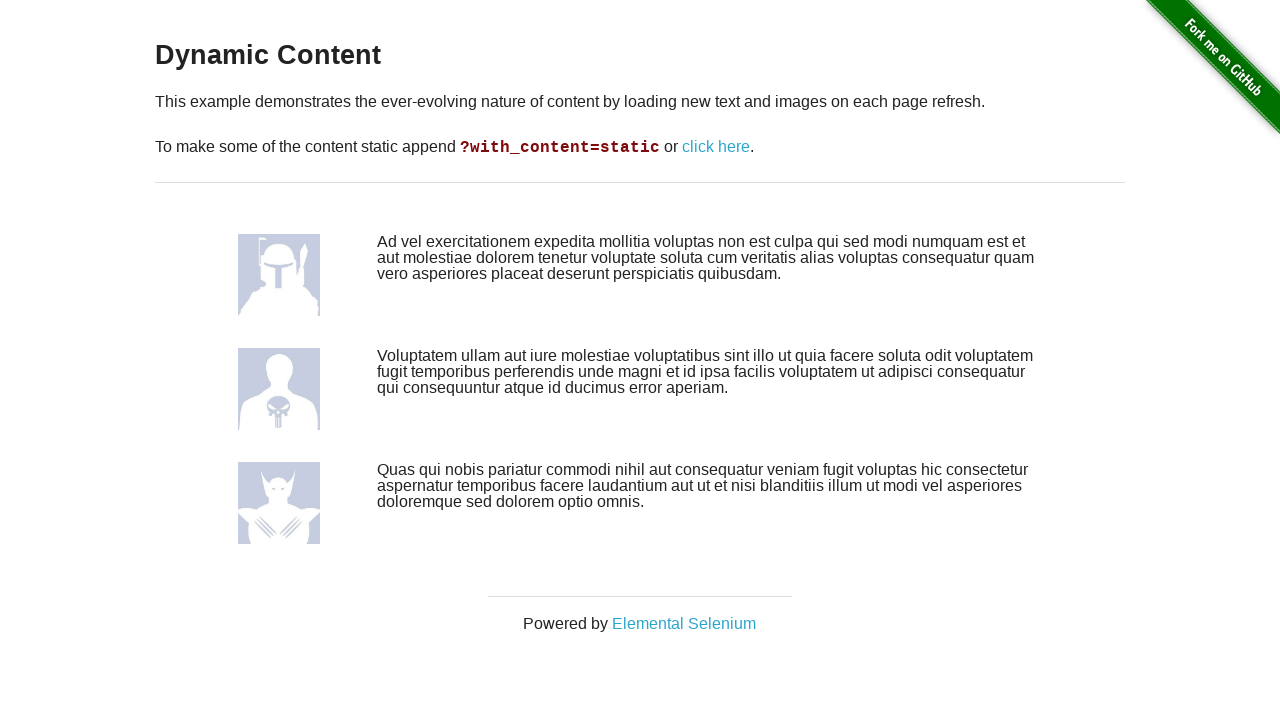

Content loaded on initial page load
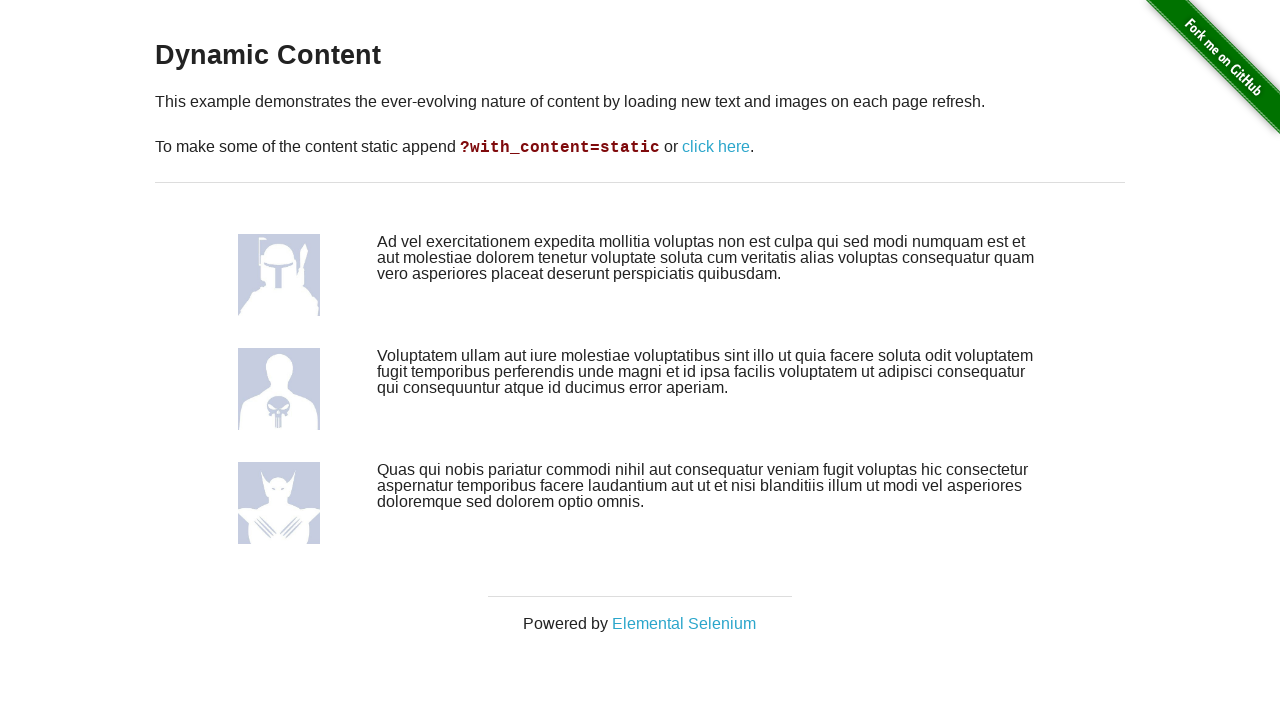

Reloaded the page
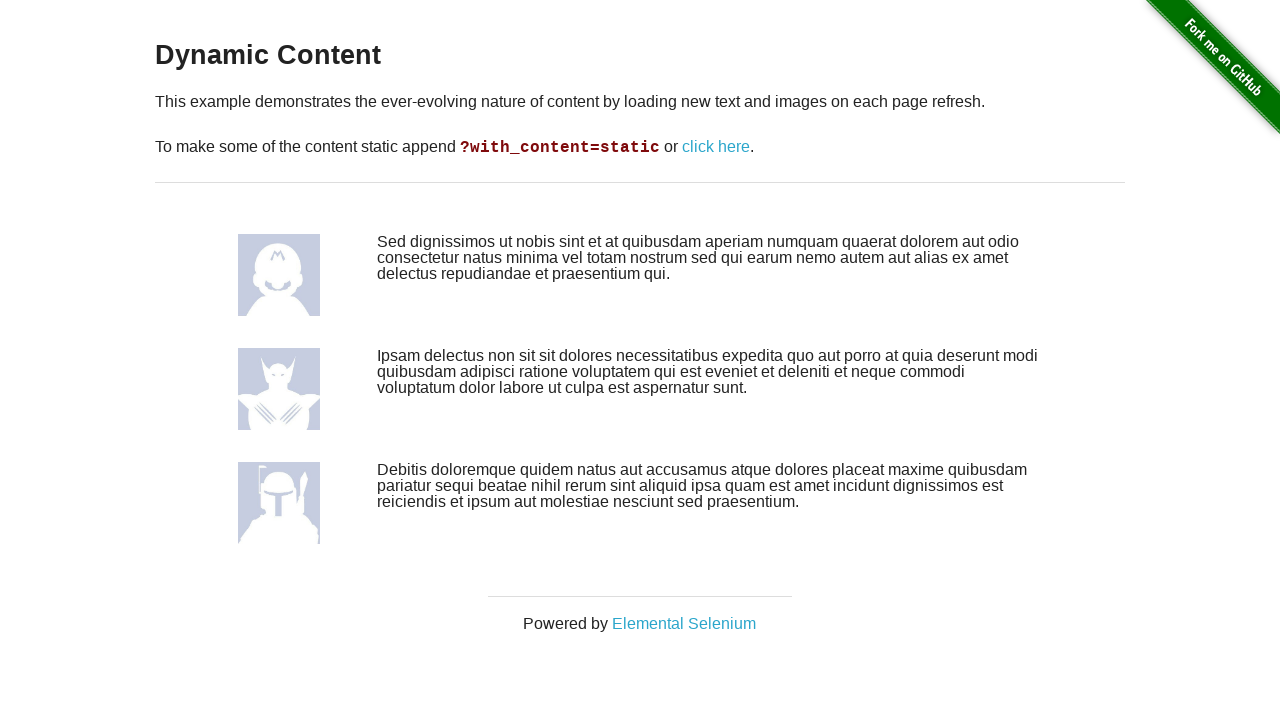

Content loaded on page reload
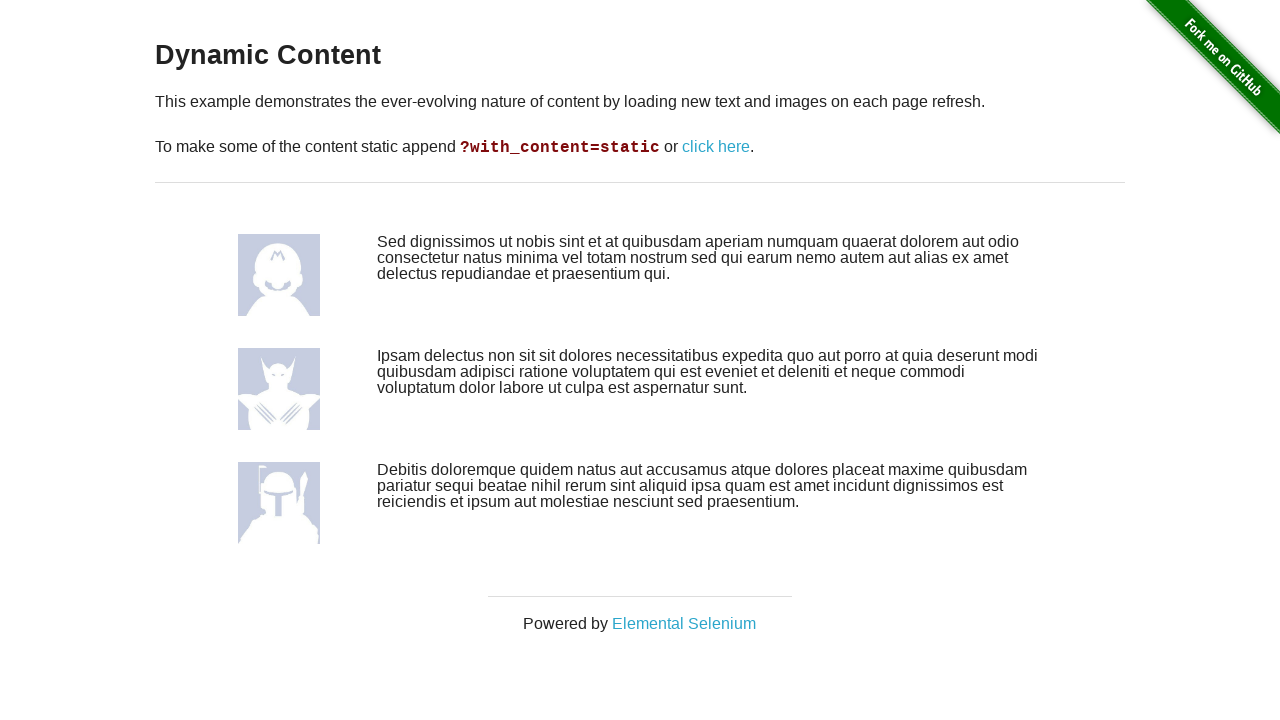

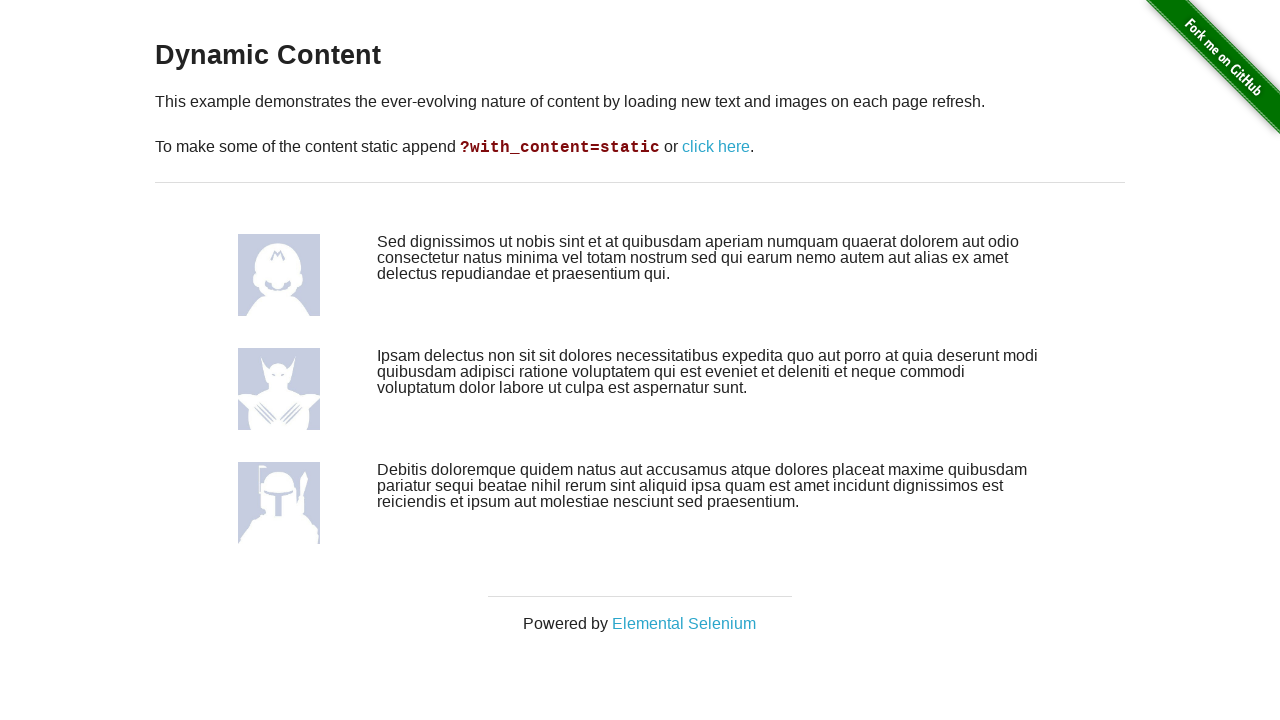